Tests that new todo items are appended to the bottom of the list by creating 3 items

Starting URL: https://example.cypress.io/todo#/

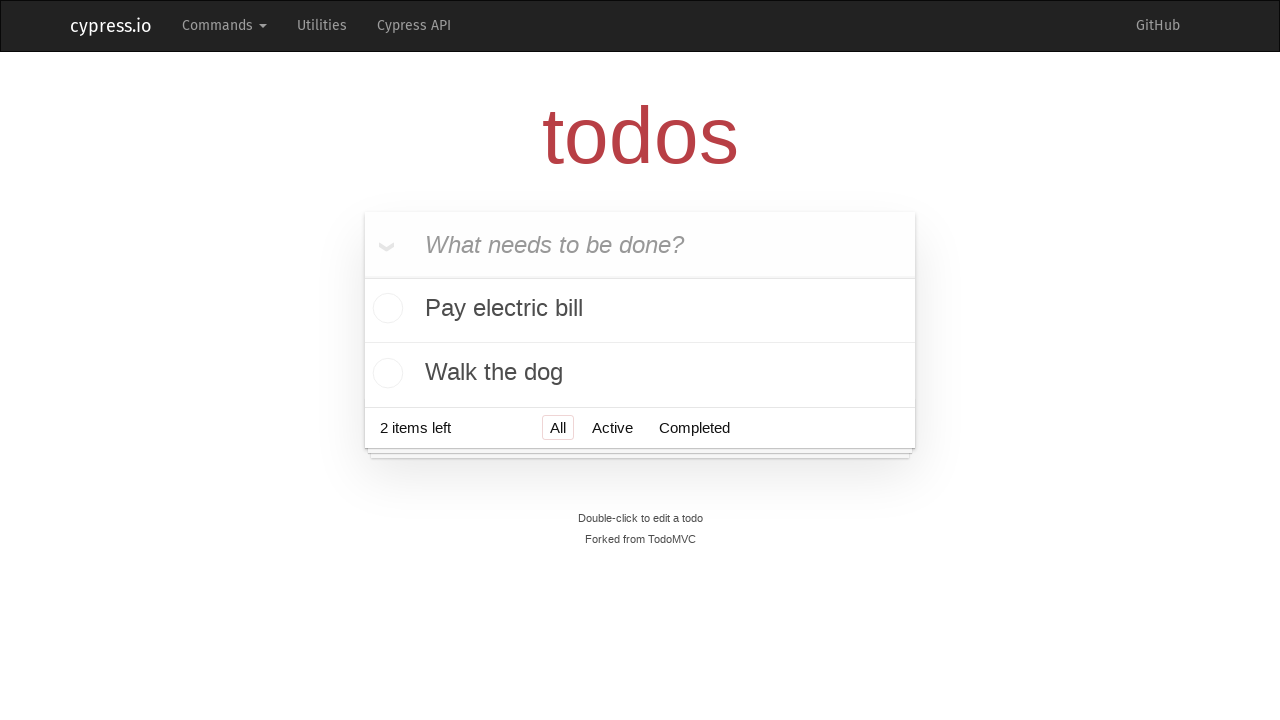

Located the 'What needs to be done?' input field
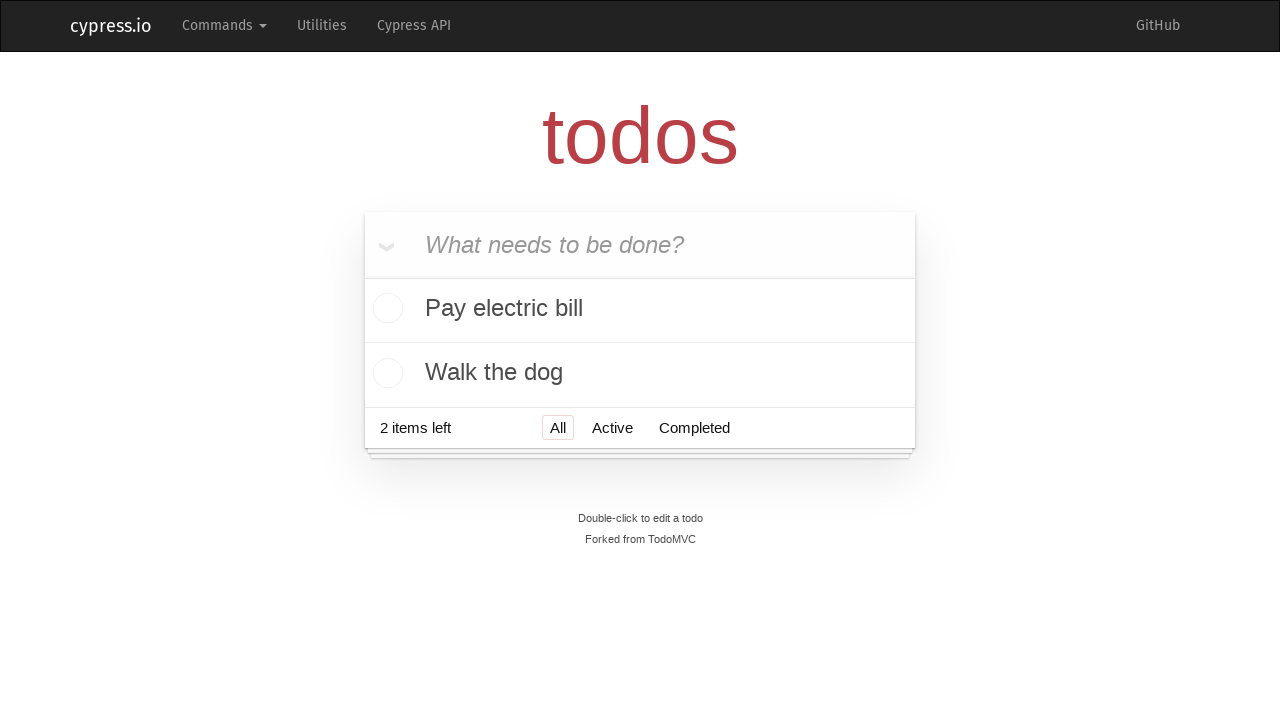

Filled first todo item: 'buy some cheese' on internal:attr=[placeholder="What needs to be done?"i]
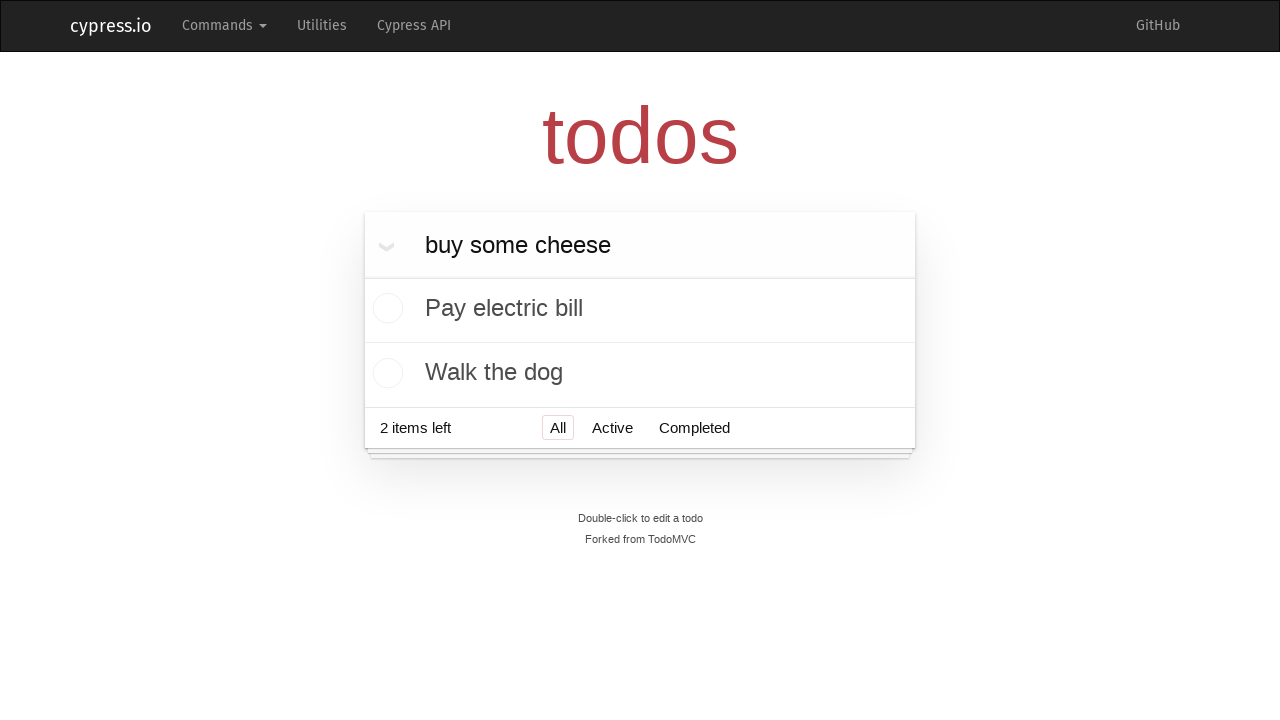

Pressed Enter to create first todo item on internal:attr=[placeholder="What needs to be done?"i]
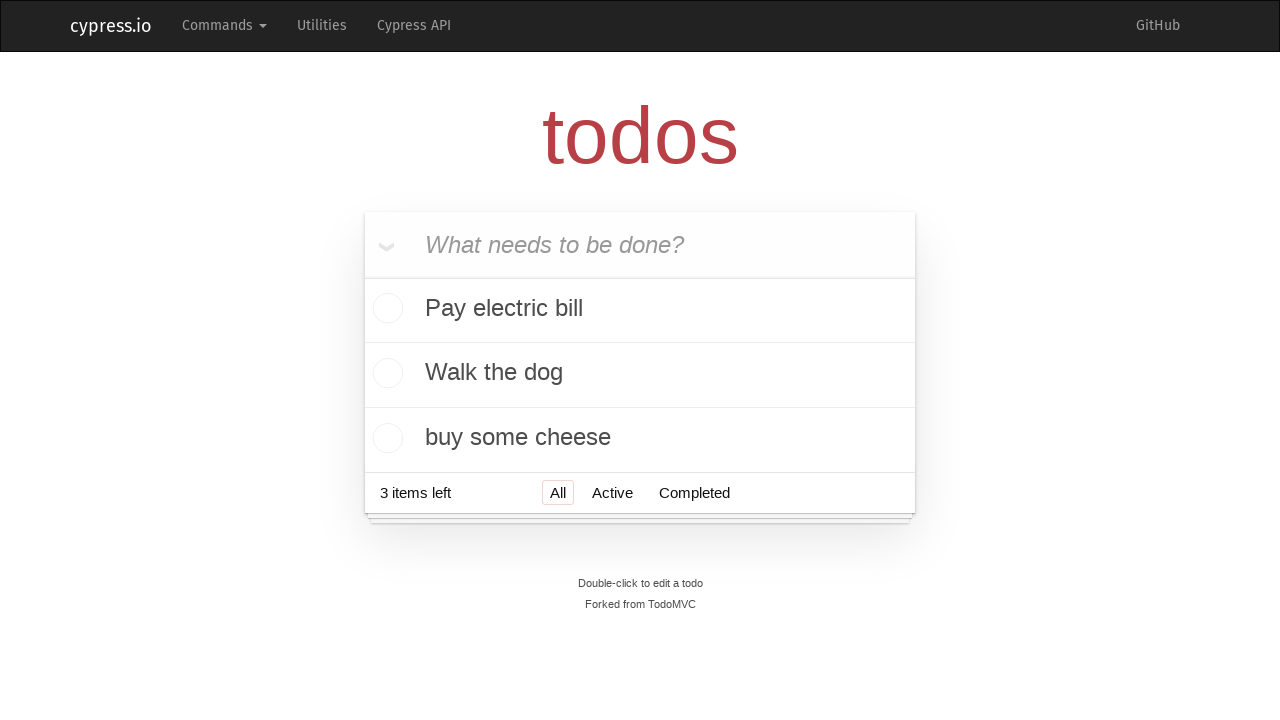

Filled second todo item: 'feed the cat' on internal:attr=[placeholder="What needs to be done?"i]
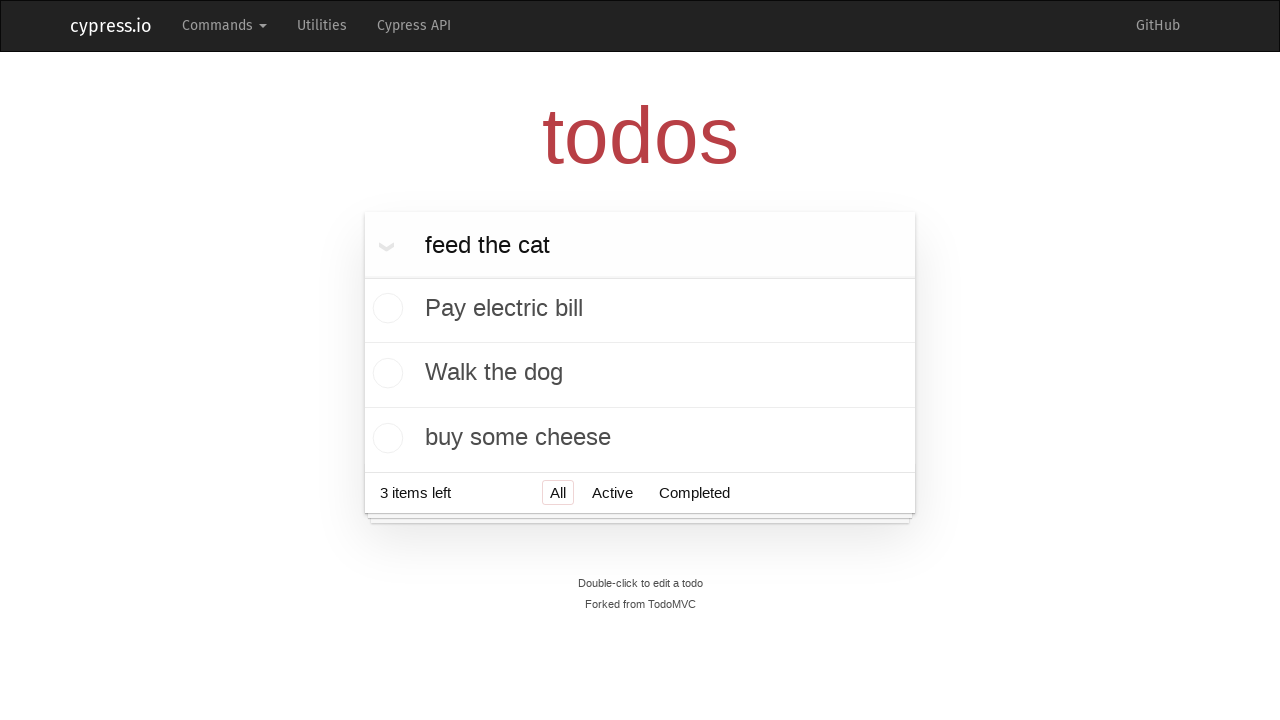

Pressed Enter to create second todo item on internal:attr=[placeholder="What needs to be done?"i]
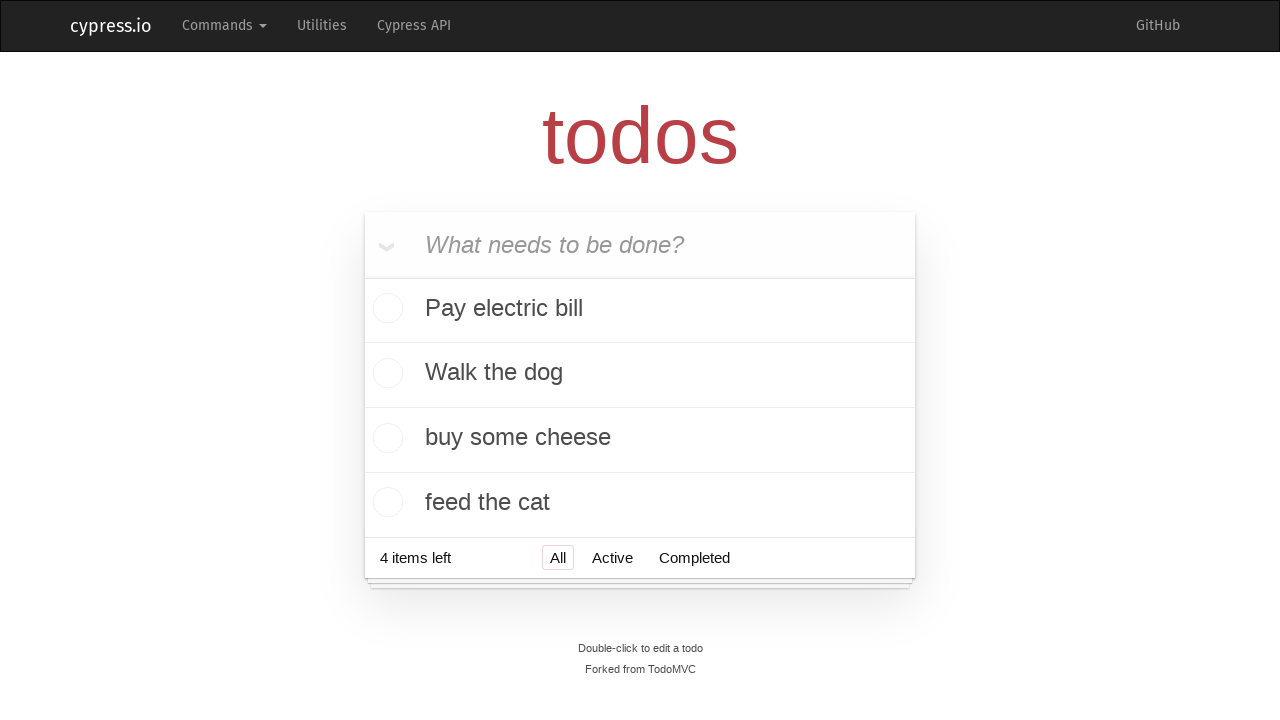

Filled third todo item: 'book a doctors appointment' on internal:attr=[placeholder="What needs to be done?"i]
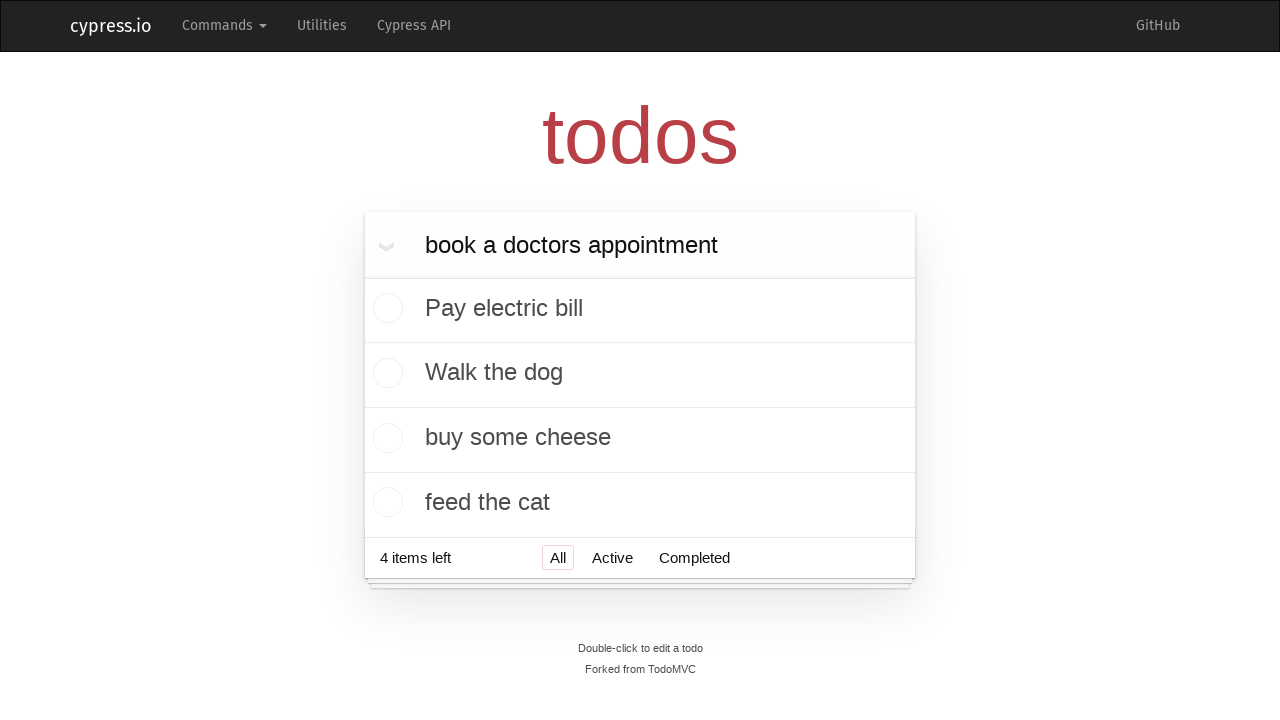

Pressed Enter to create third todo item on internal:attr=[placeholder="What needs to be done?"i]
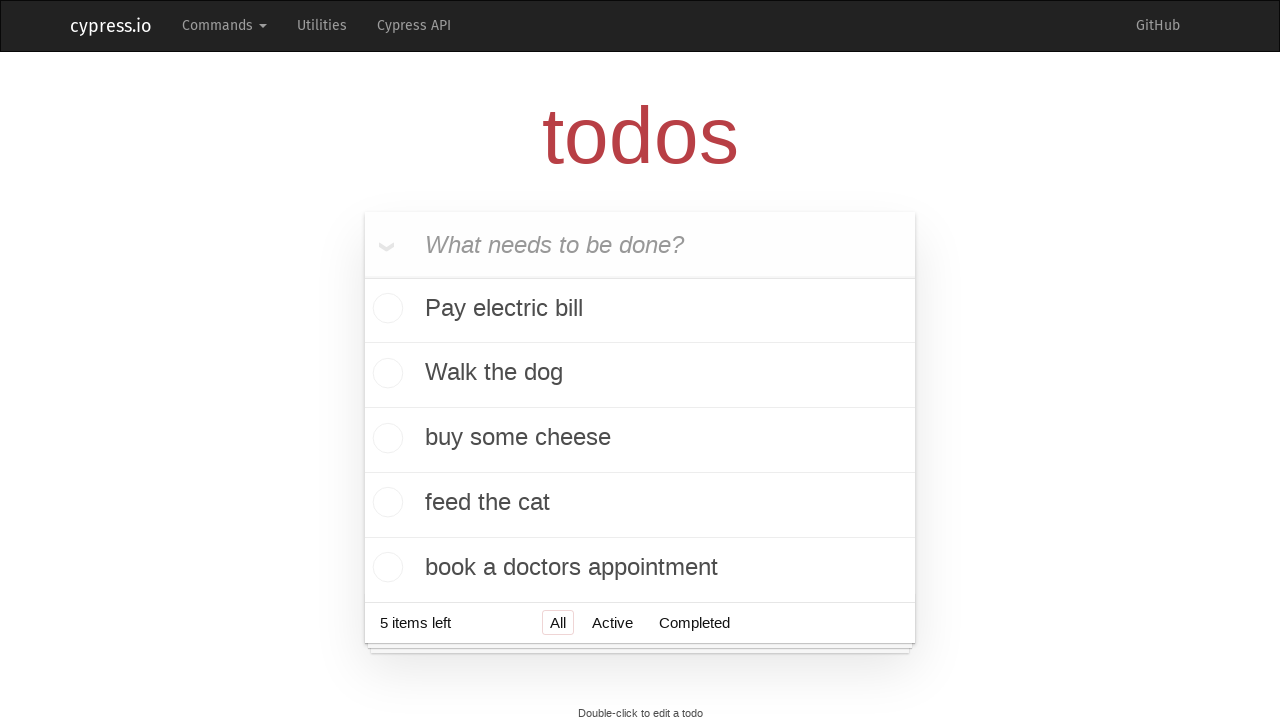

Verified all three todo items are visible in the list
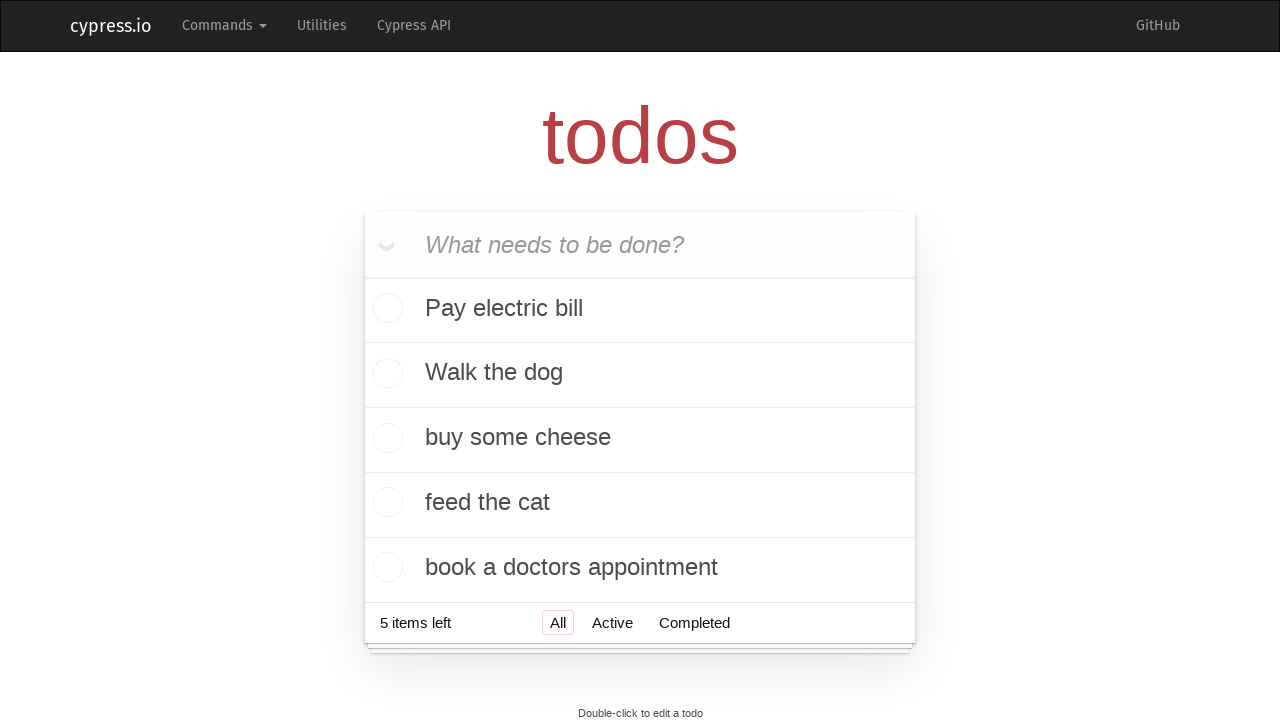

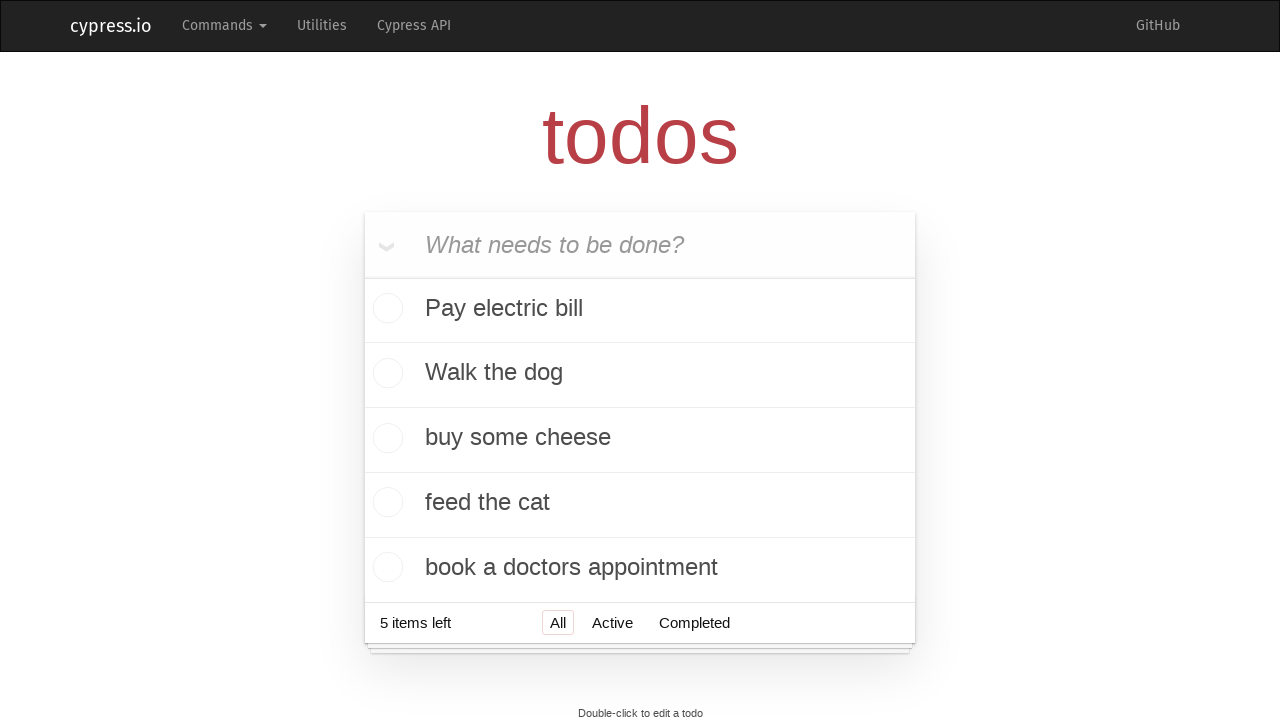